Tests cross-browser compatibility by navigating to a website and maximizing the browser window

Starting URL: https://manis.in/

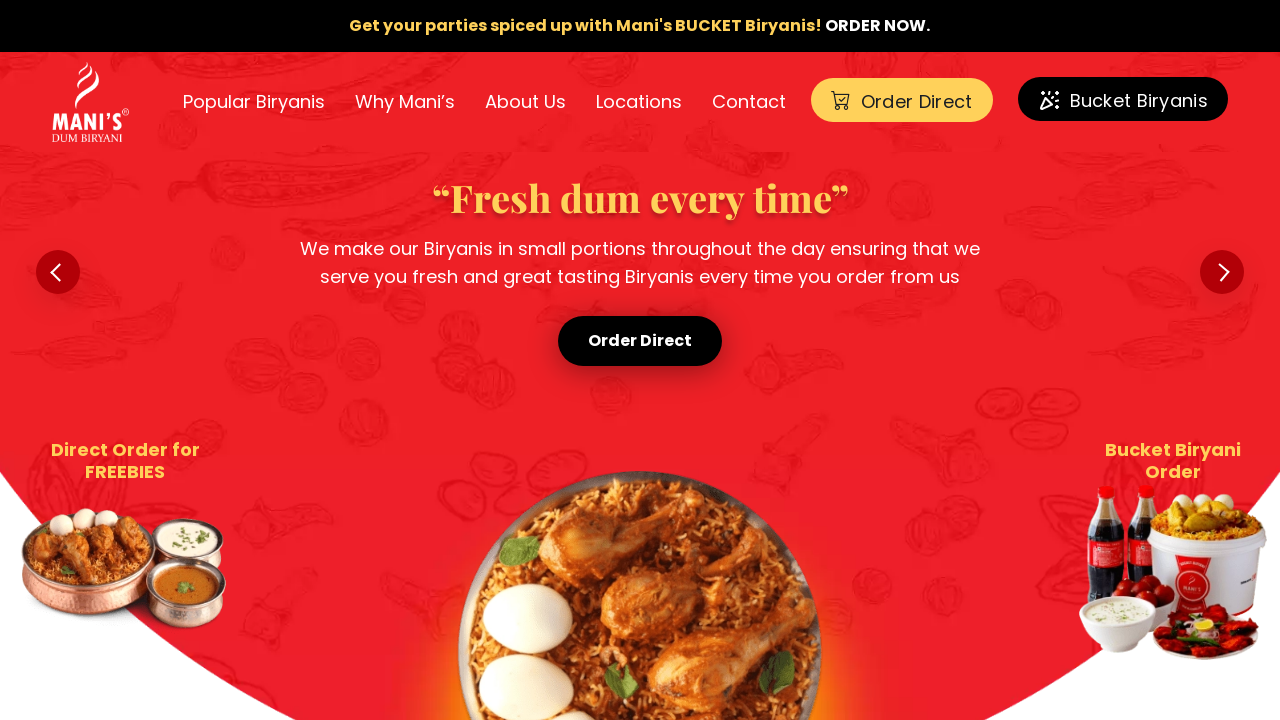

Set viewport size to 1920x1080 to maximize browser window
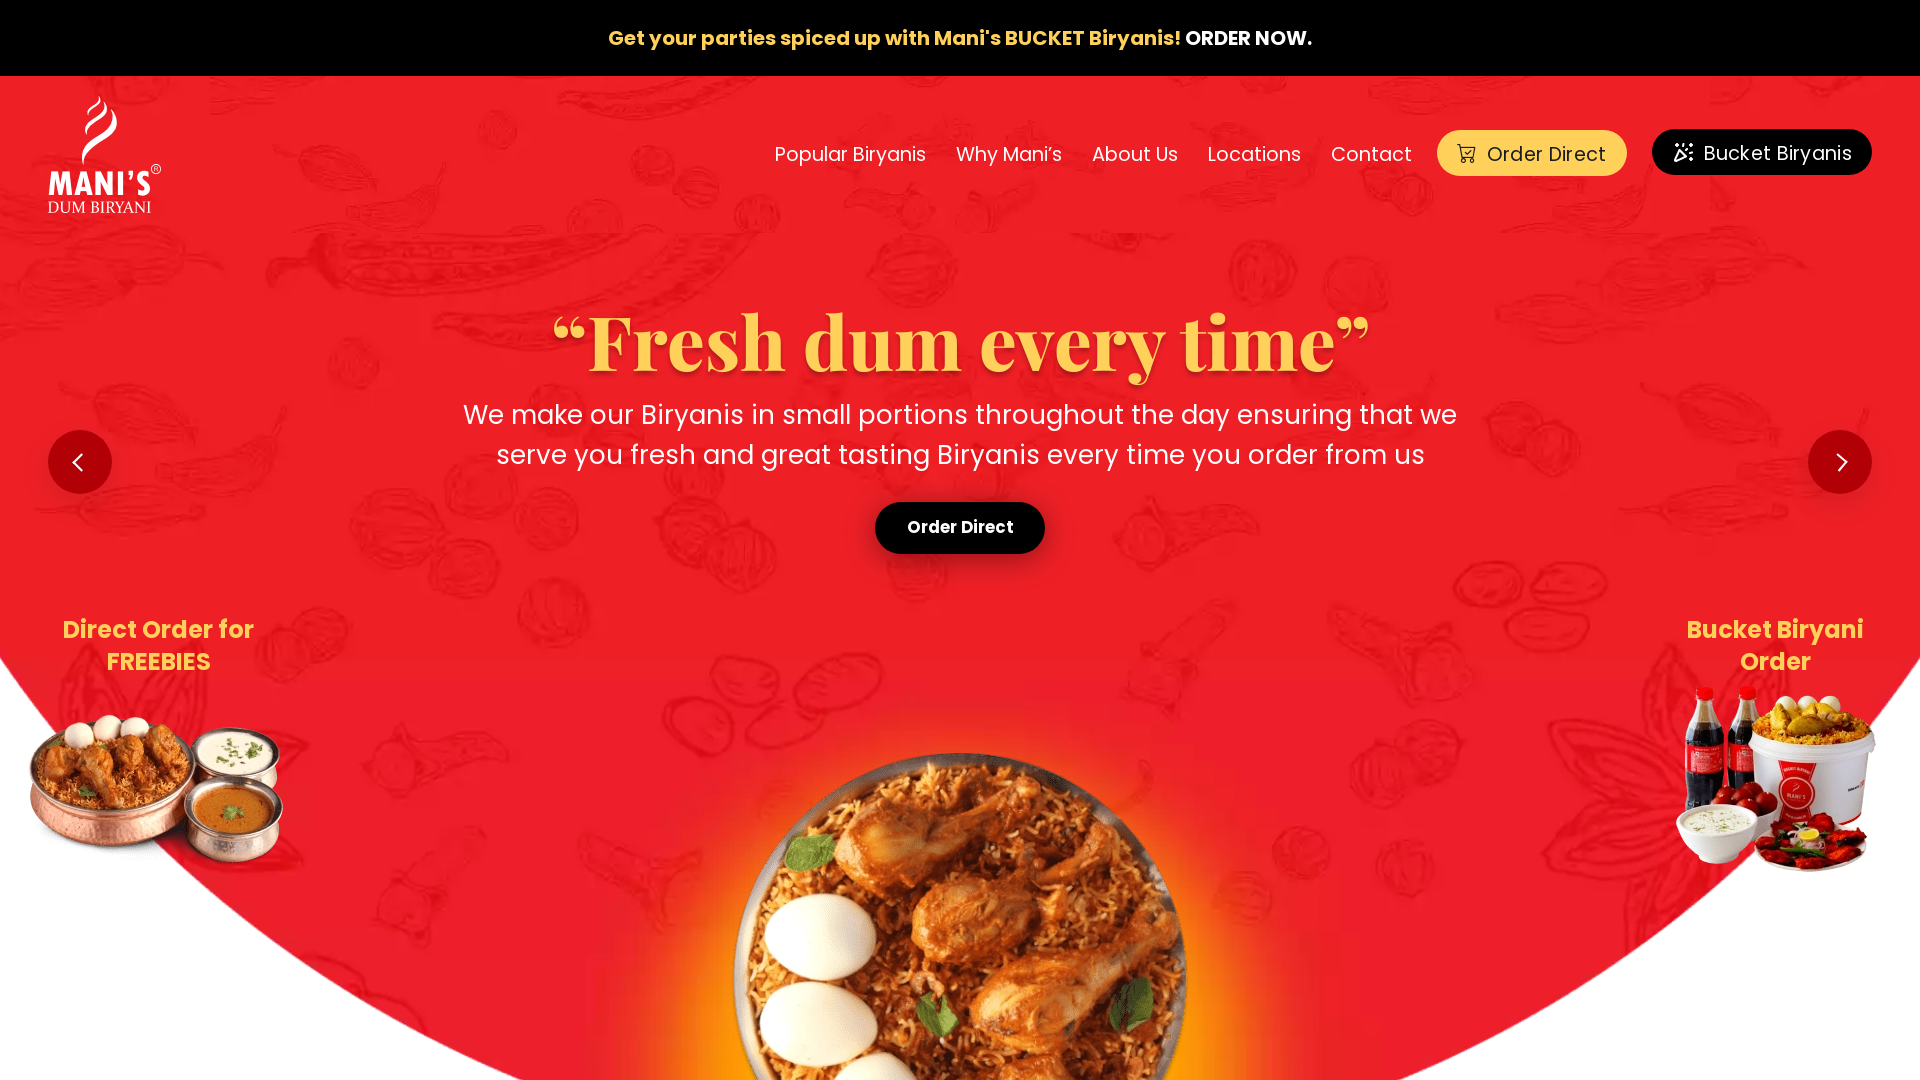

Page fully loaded (domcontentloaded)
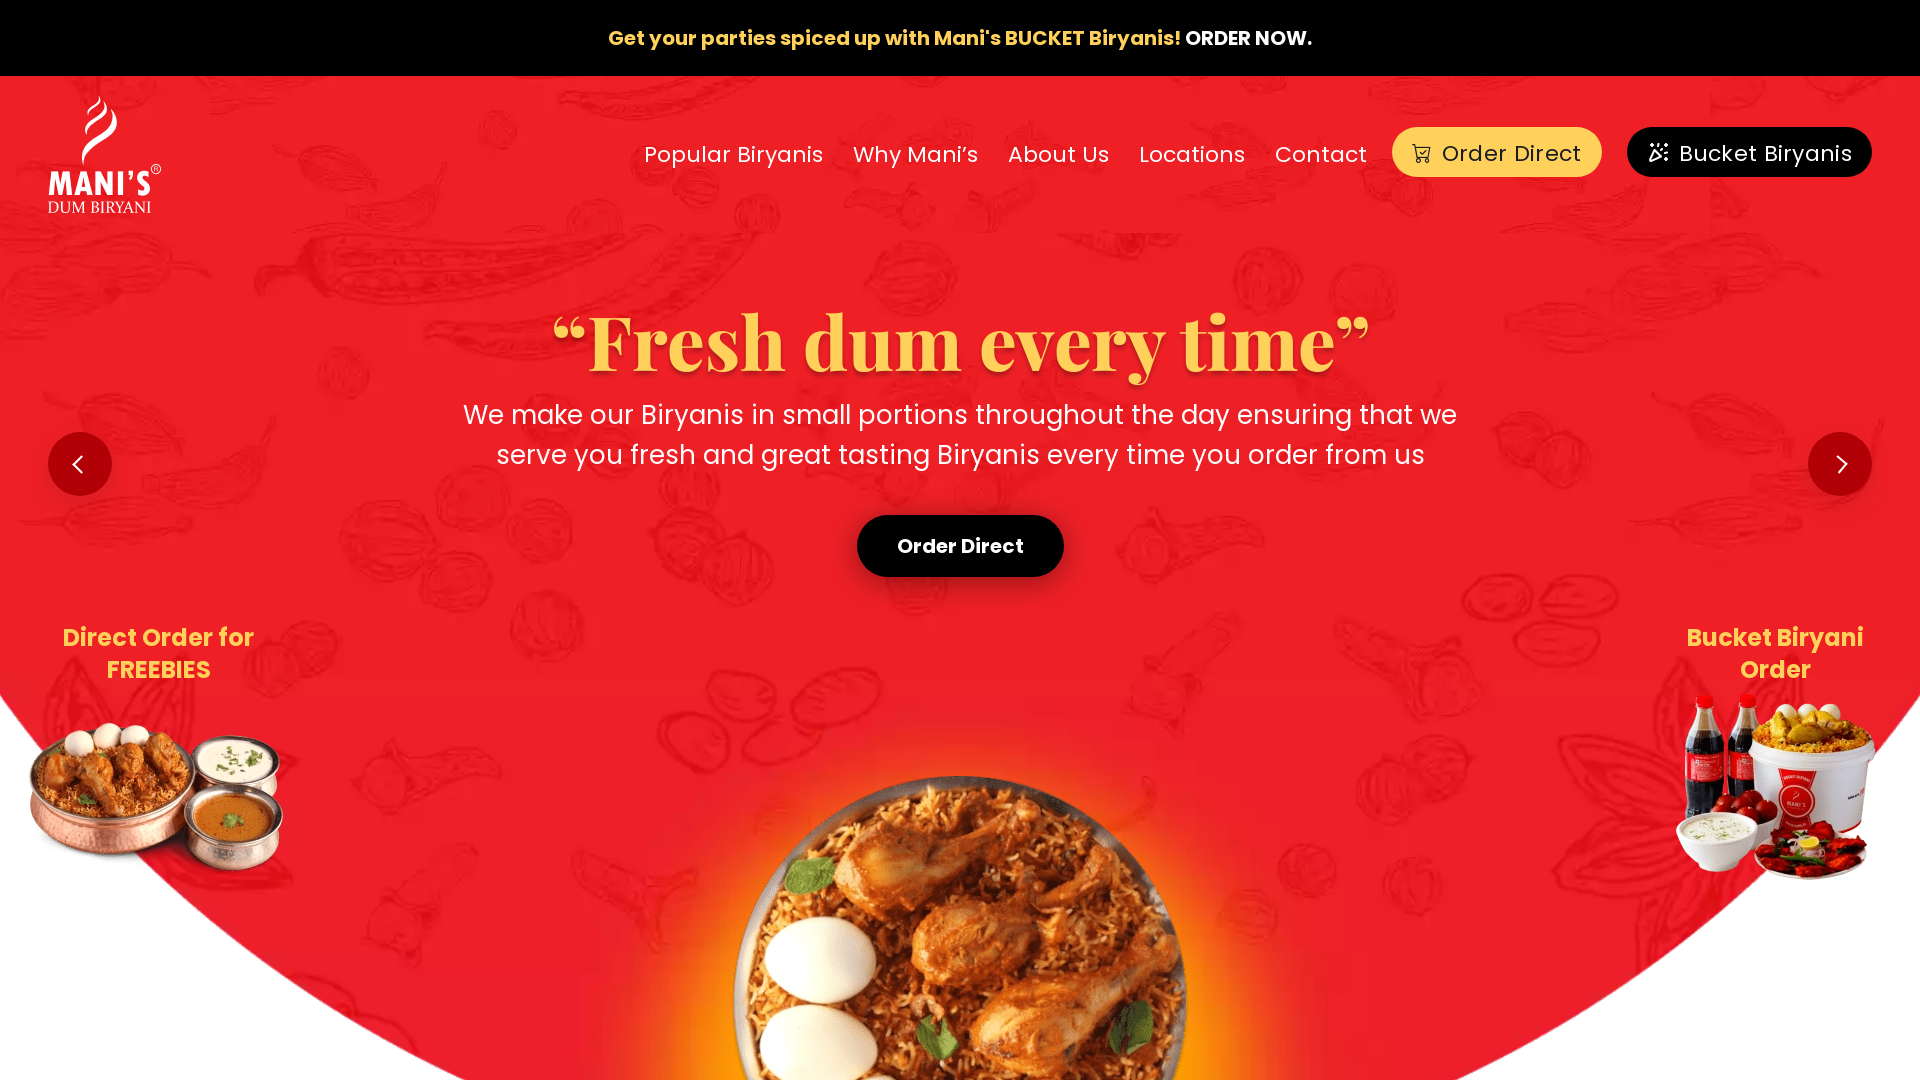

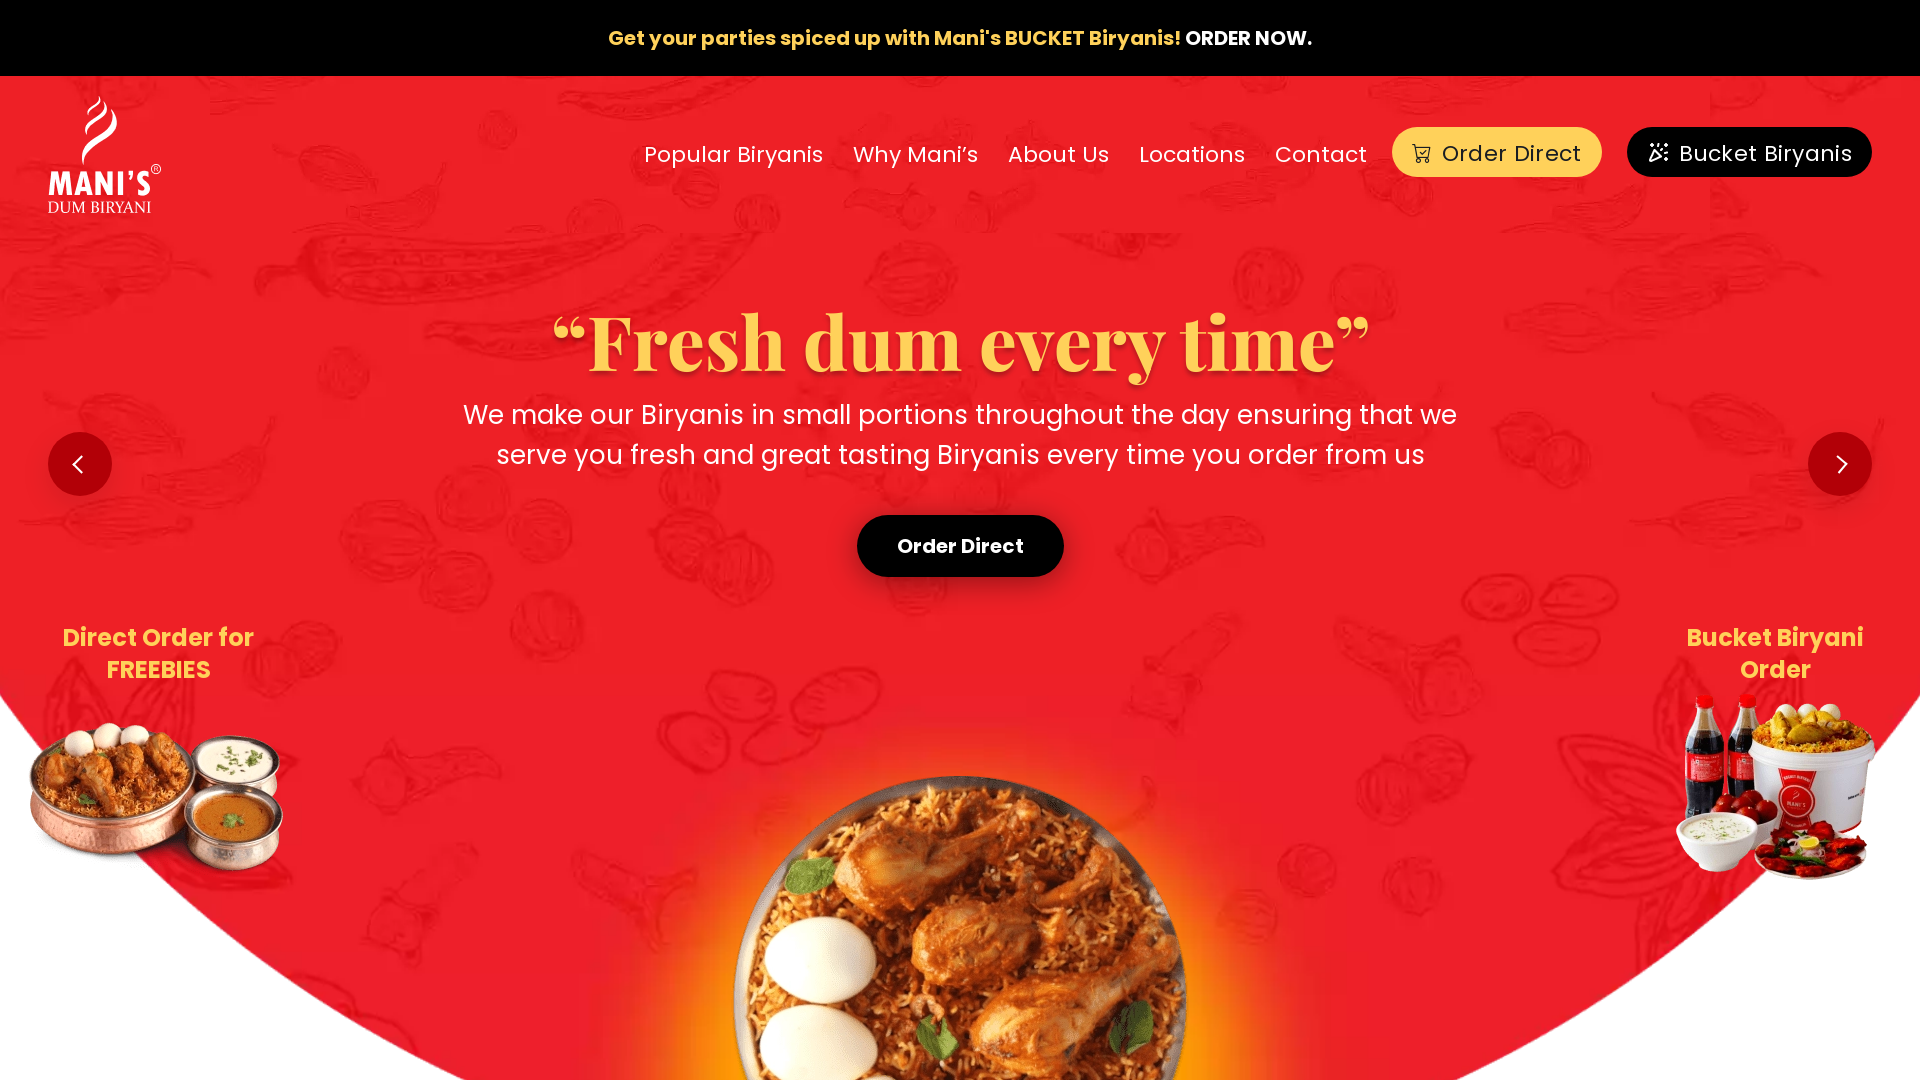